Tests selecting a day of the week from a dropdown button menu by clicking the button and then selecting 'Martes'.

Starting URL: https://thefreerangetester.github.io/sandbox-automation-testing/

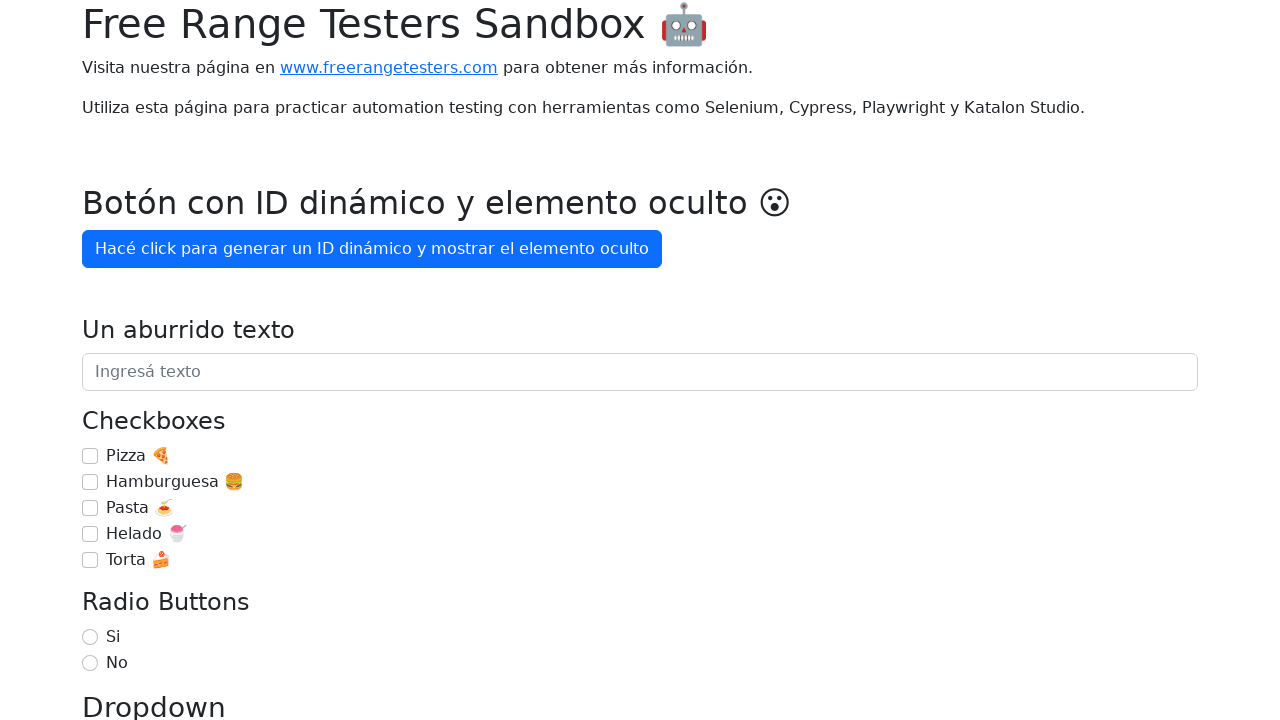

Clicked 'Día de la semana' dropdown button to open menu at (171, 360) on internal:role=button[name="Día de la semana"i]
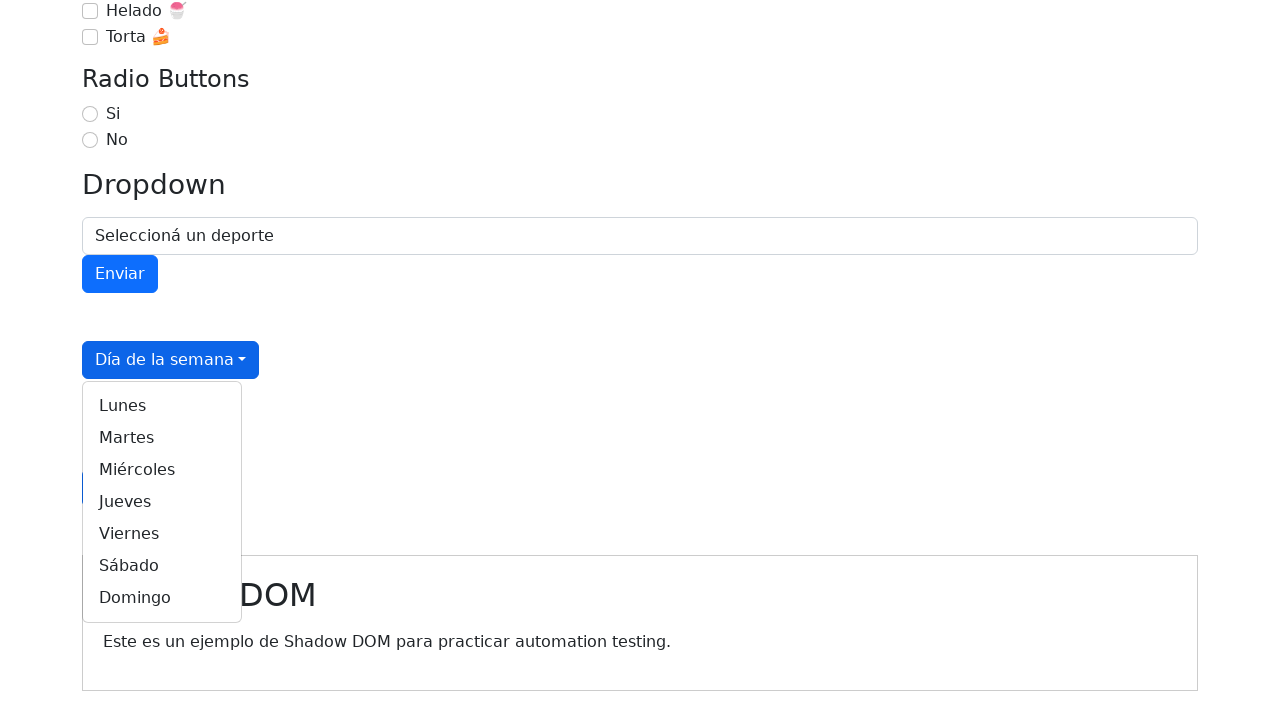

Selected 'Martes' from the dropdown menu at (162, 438) on internal:role=link[name="Martes"i]
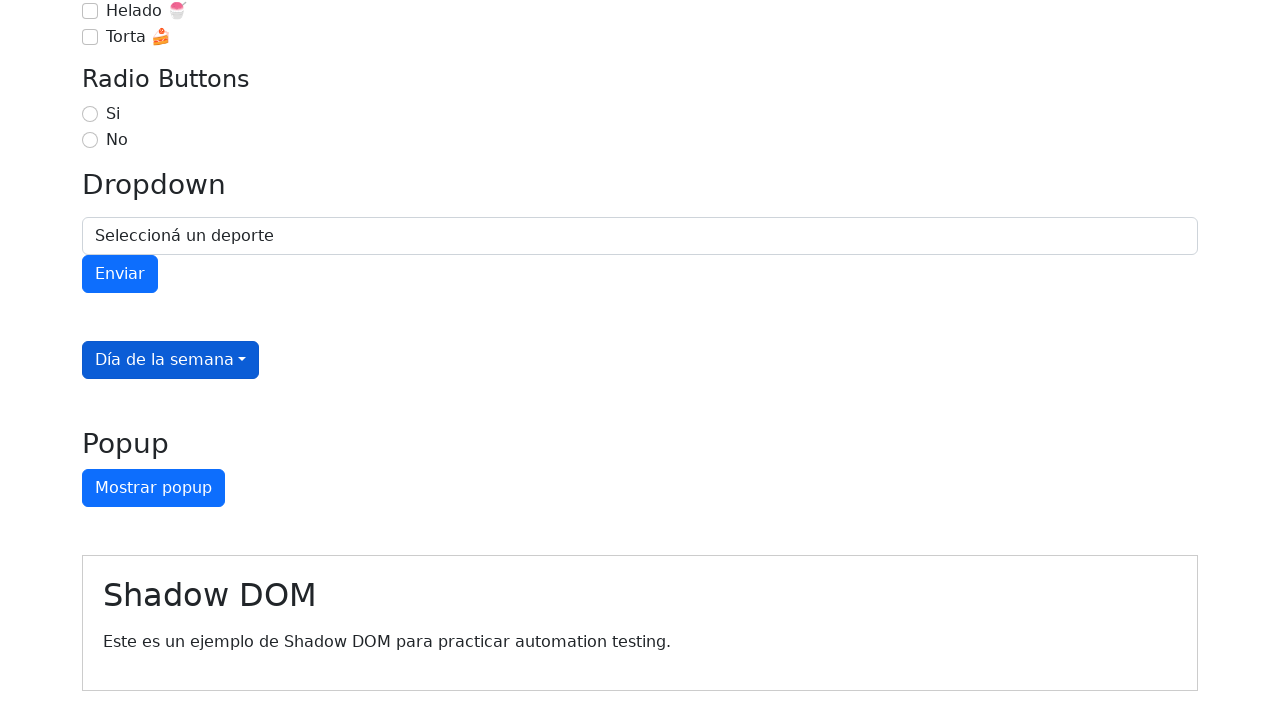

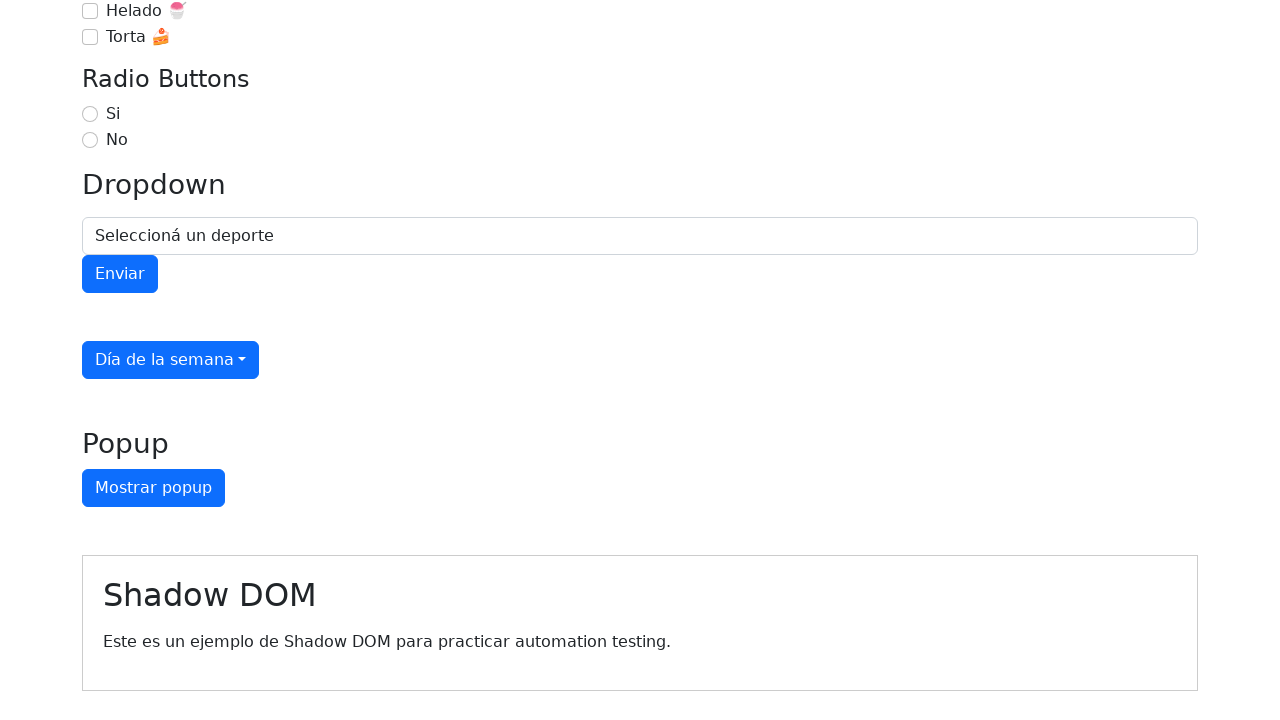